Tests drag and drop functionality by dragging an element and dropping it onto a target element within an iframe

Starting URL: https://jqueryui.com/droppable

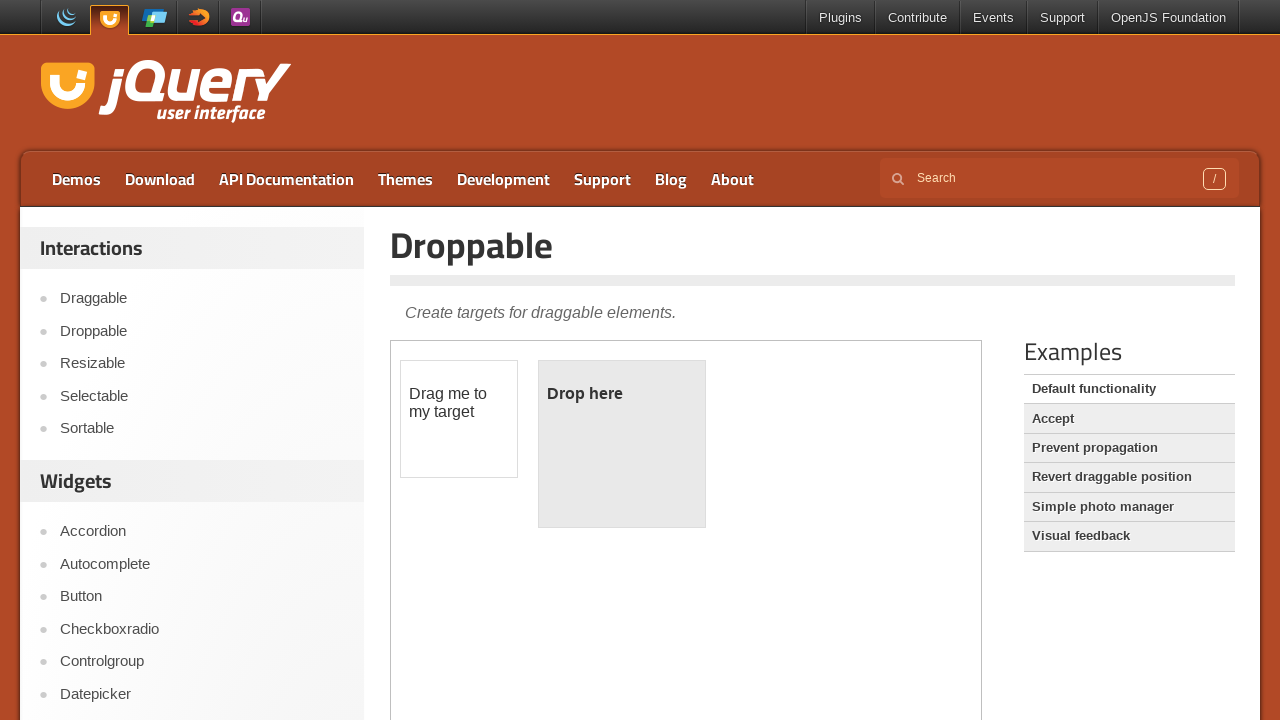

Waited for iframe to load
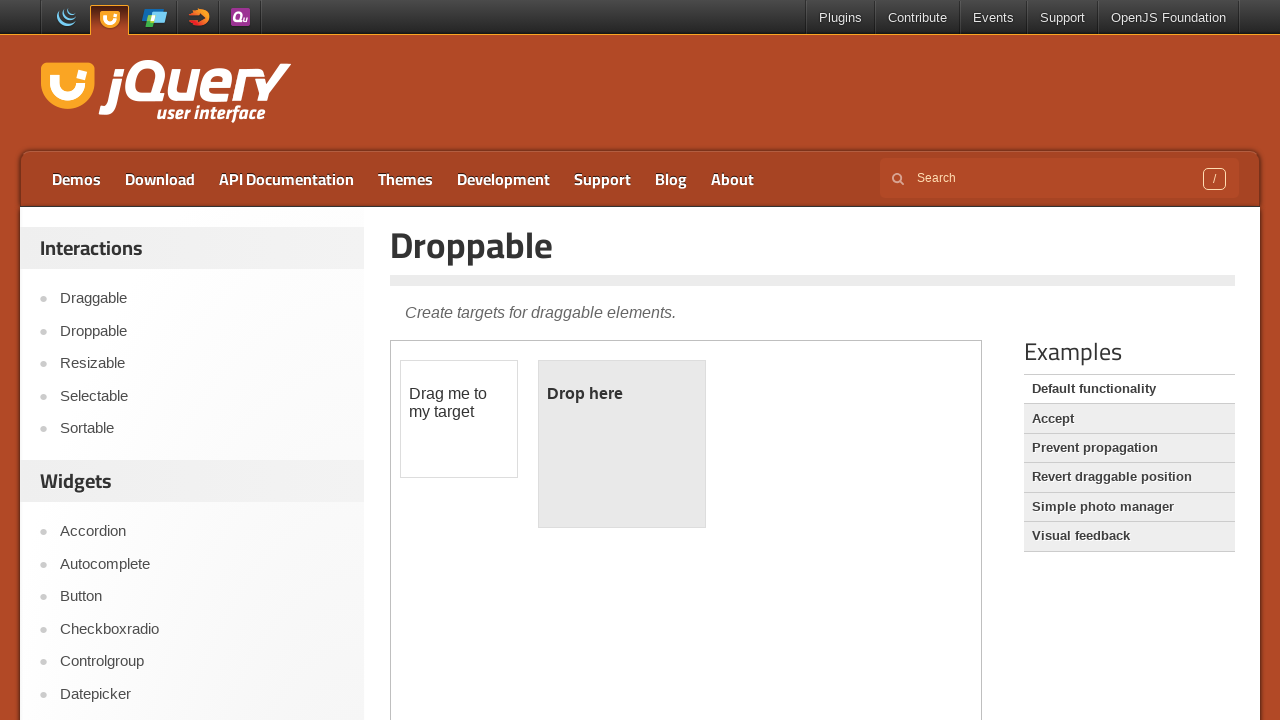

Located and switched to iframe
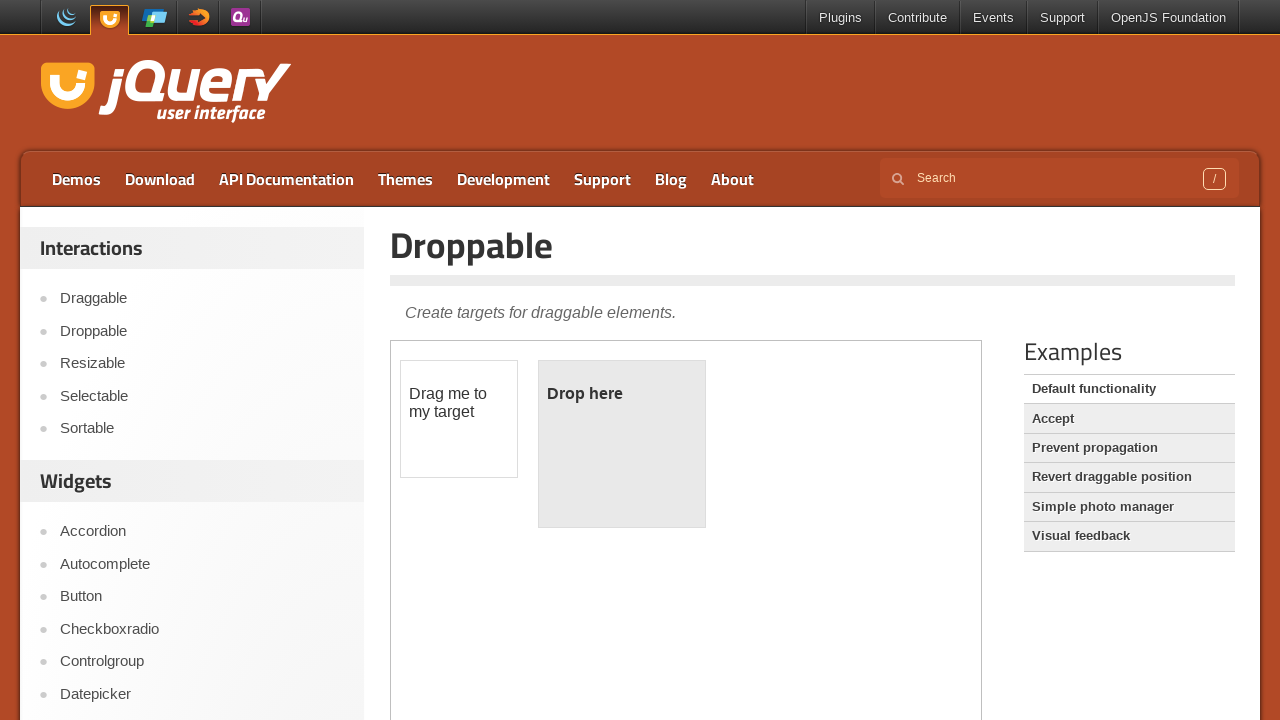

Located draggable element
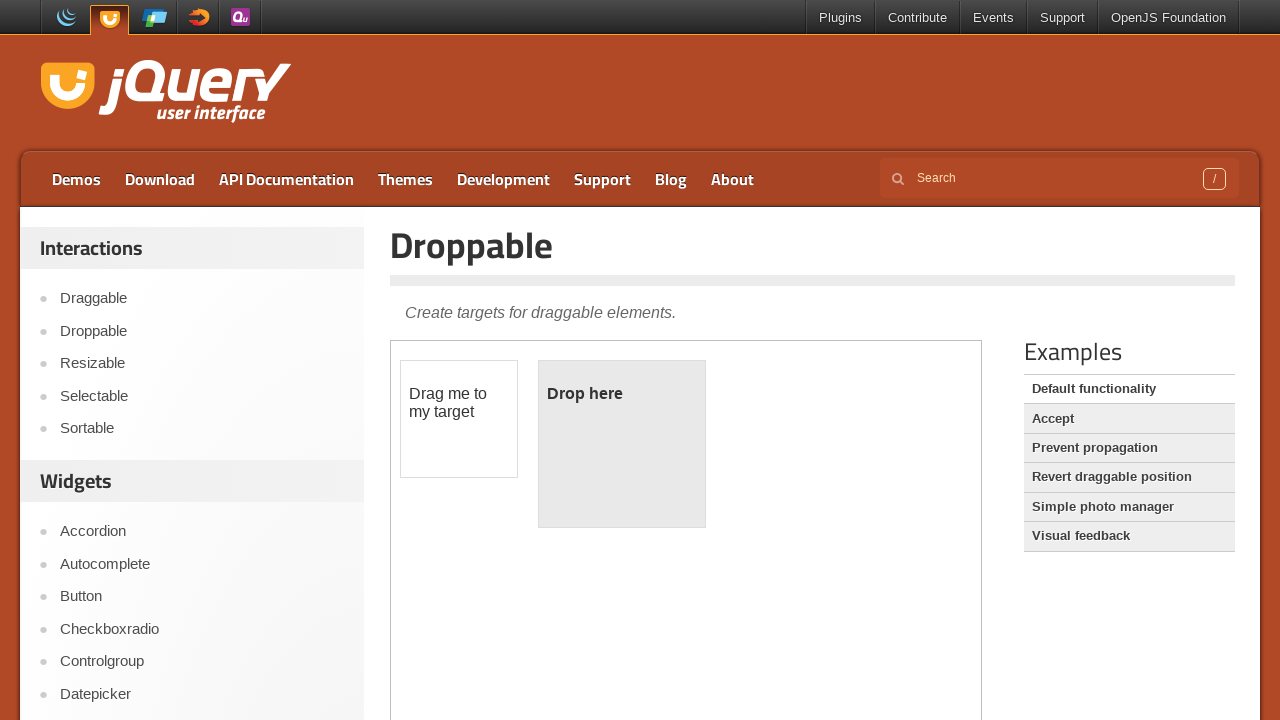

Located droppable target element
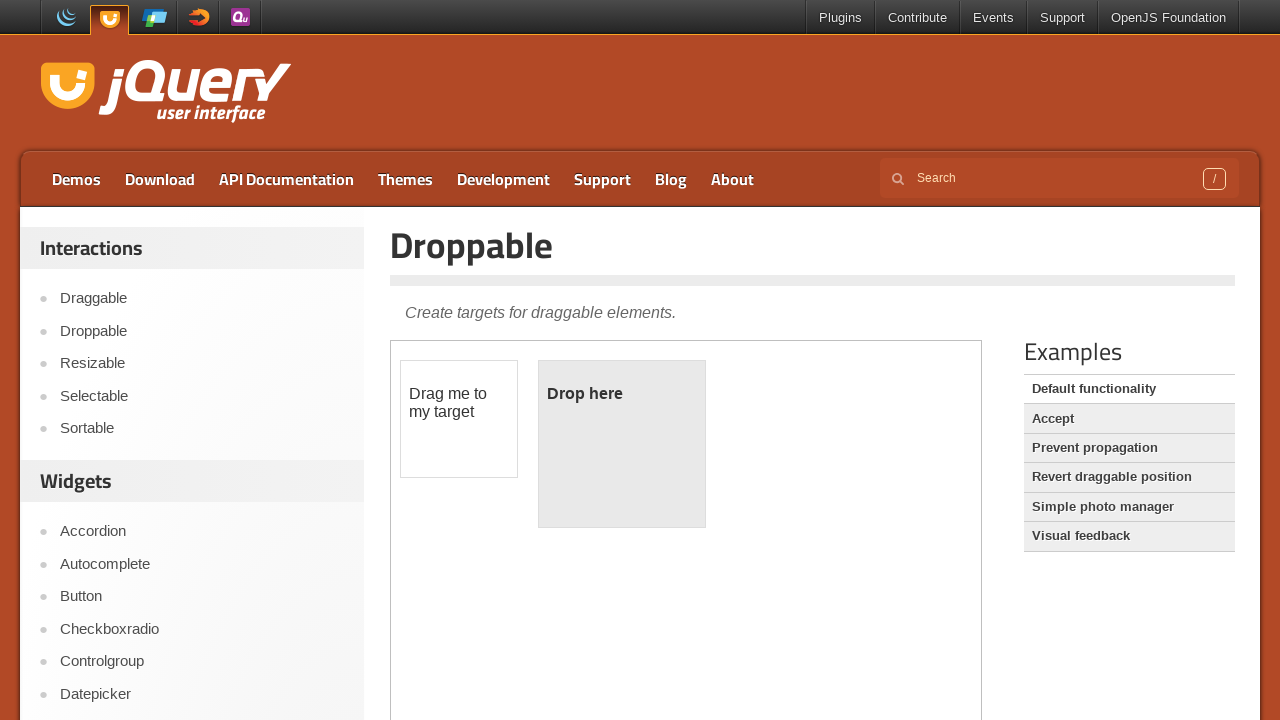

Dragged element onto drop target at (622, 444)
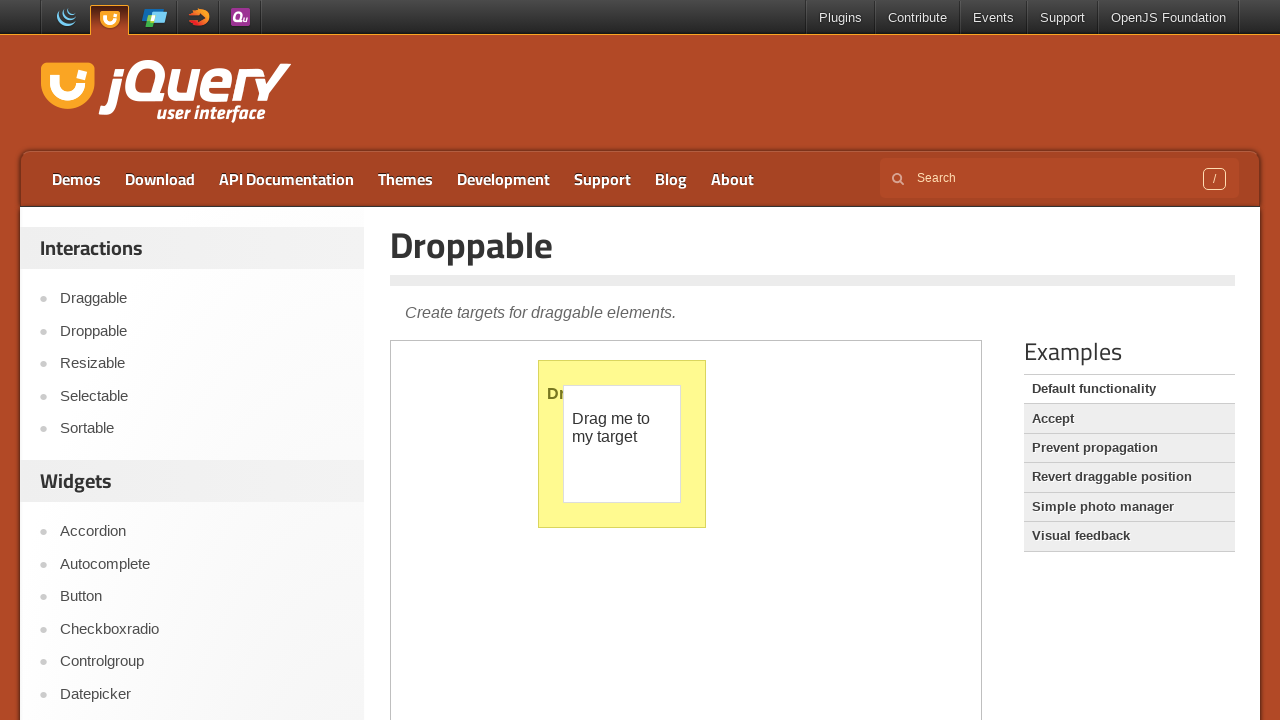

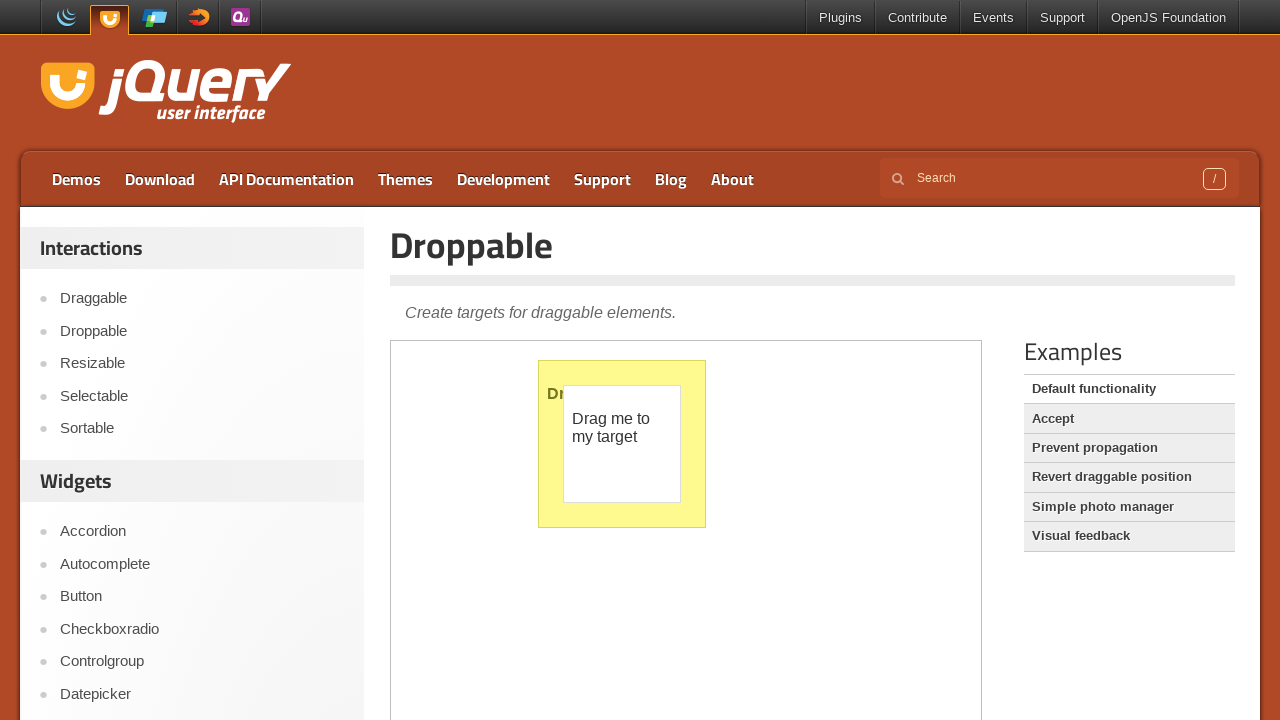